Checks the first checkbox when it is unchecked and verifies it becomes checked

Starting URL: https://the-internet.herokuapp.com/checkboxes

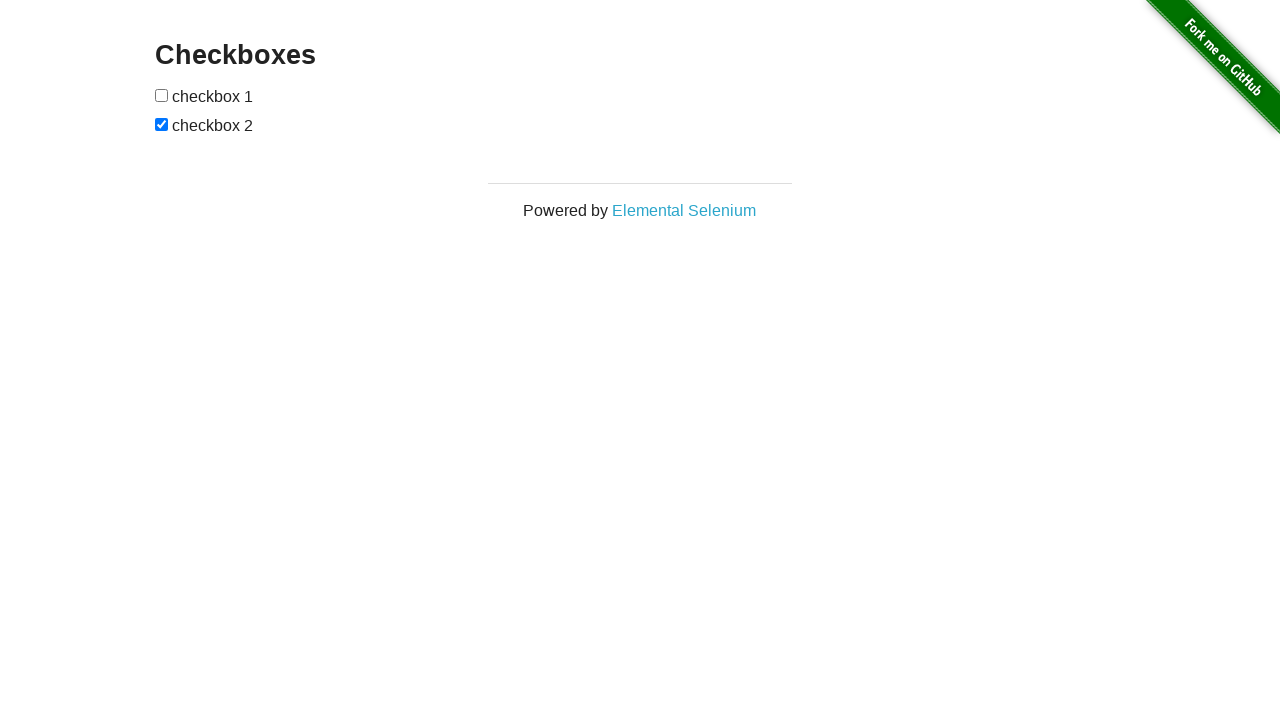

Located the first checkbox element
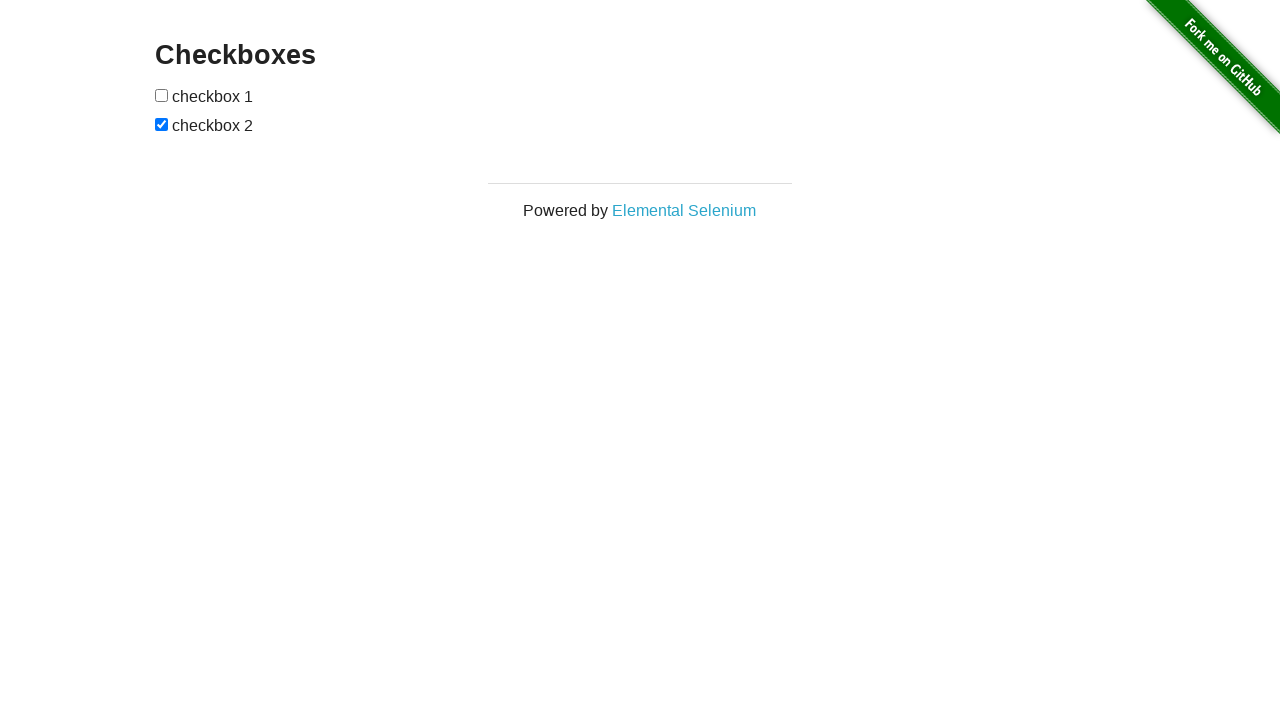

Checked the first checkbox at (162, 95) on input[type='checkbox'] >> nth=0
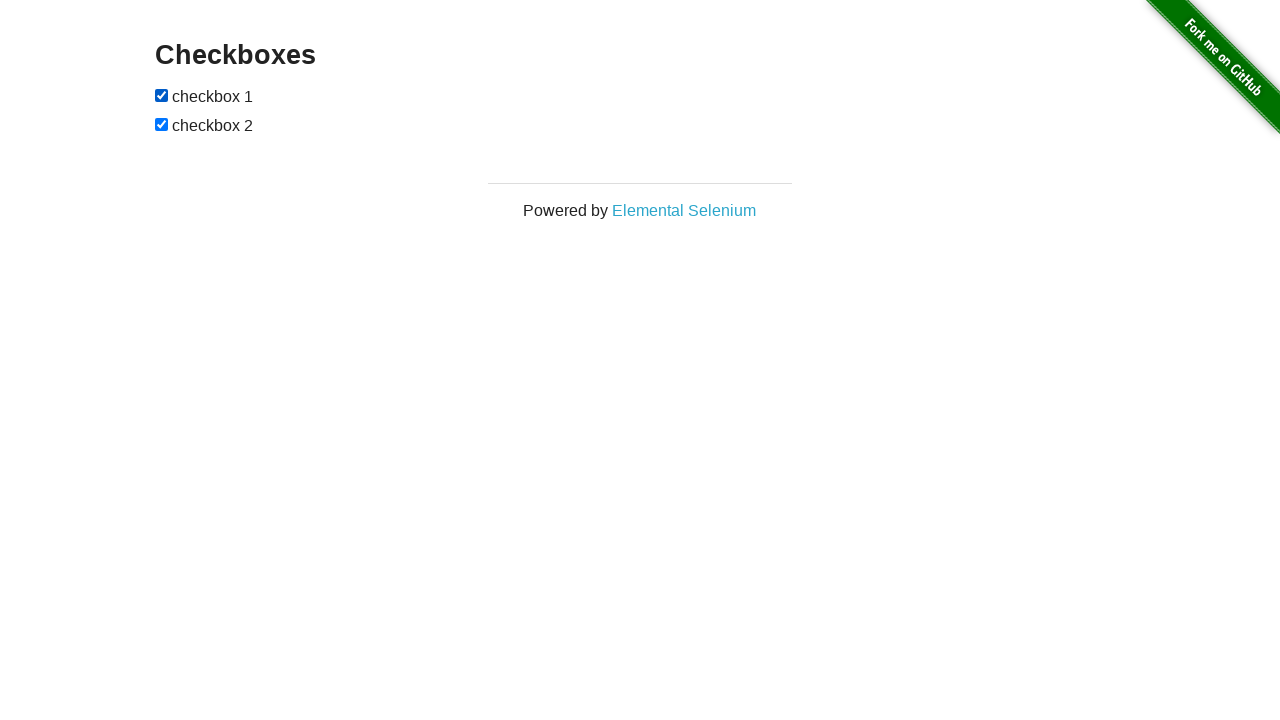

Verified that the first checkbox is now checked
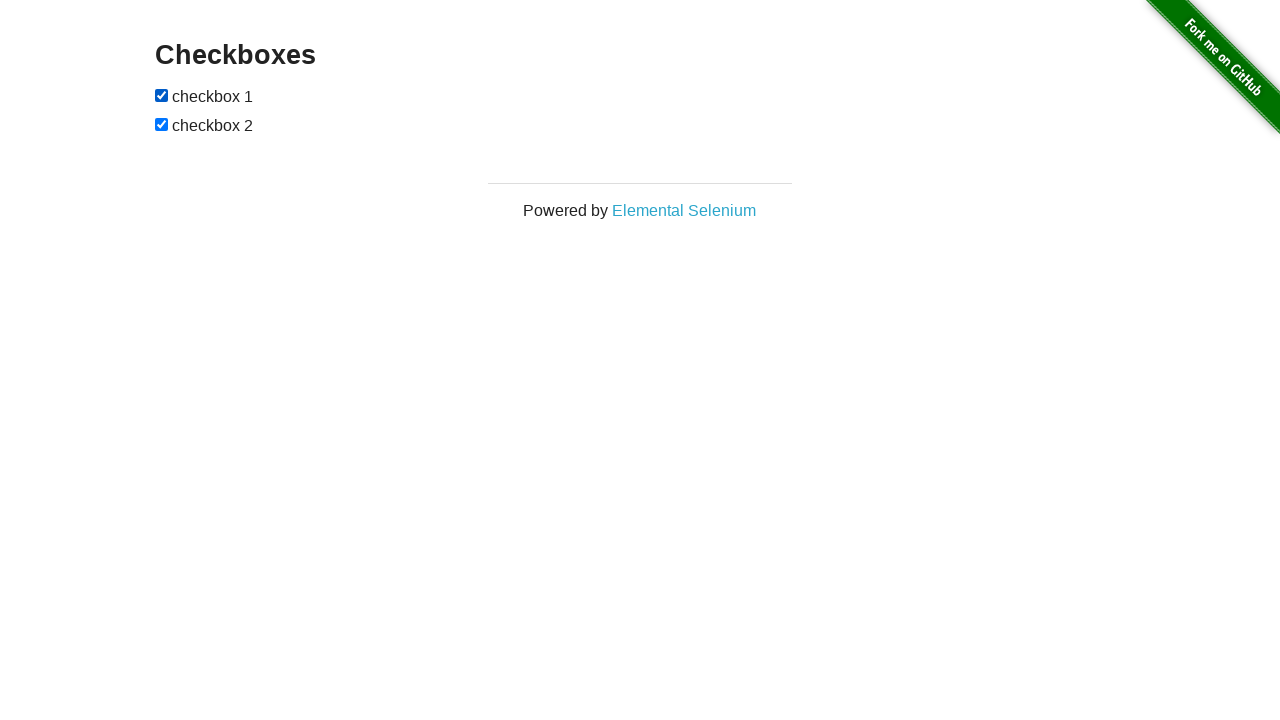

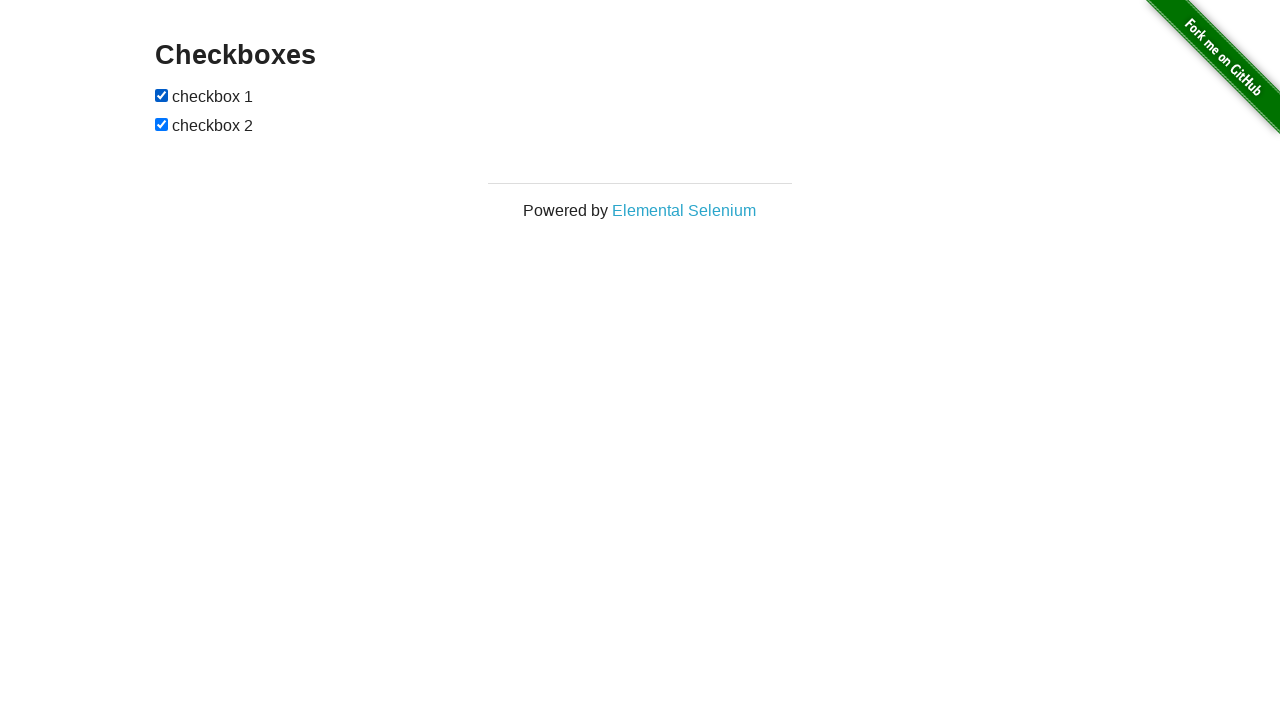